Tests a QA practice website by filling a simple input form, submitting it, verifying the result text matches the input, then navigating through the site by clicking a header button and a Contact link.

Starting URL: https://www.qa-practice.com/elements/input/simple

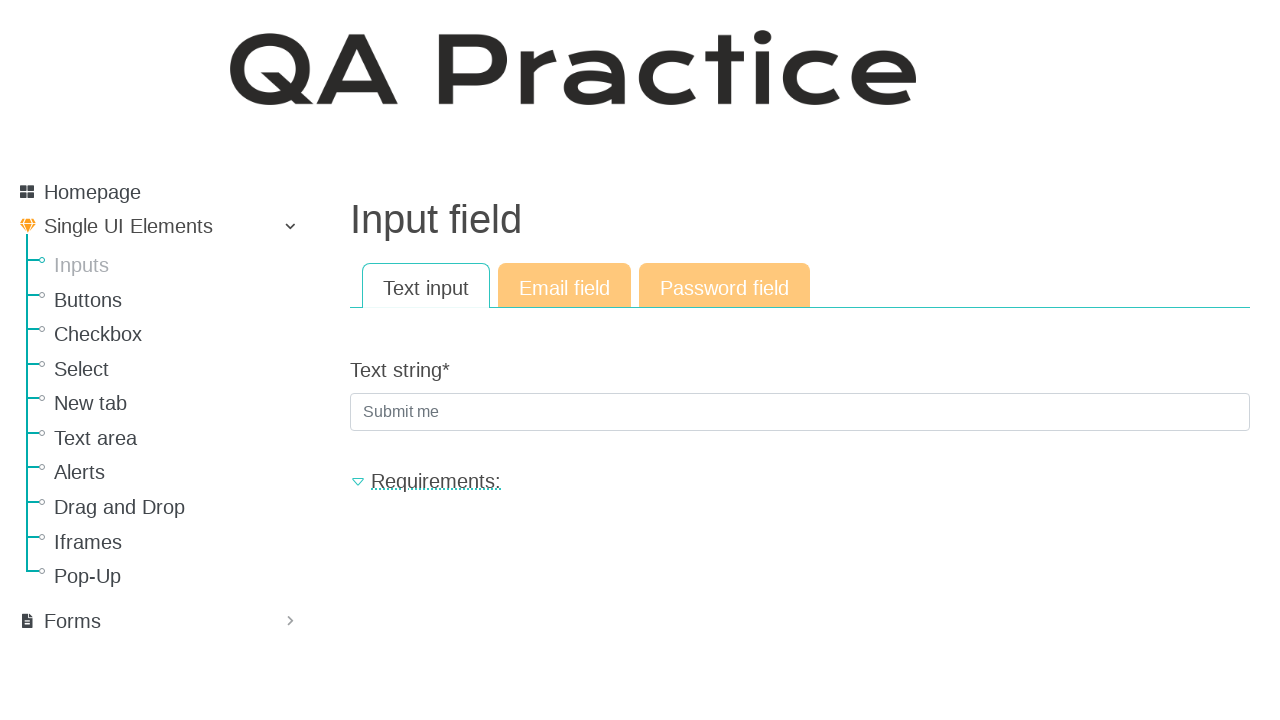

Filled text input field with 'qa' on #id_text_string
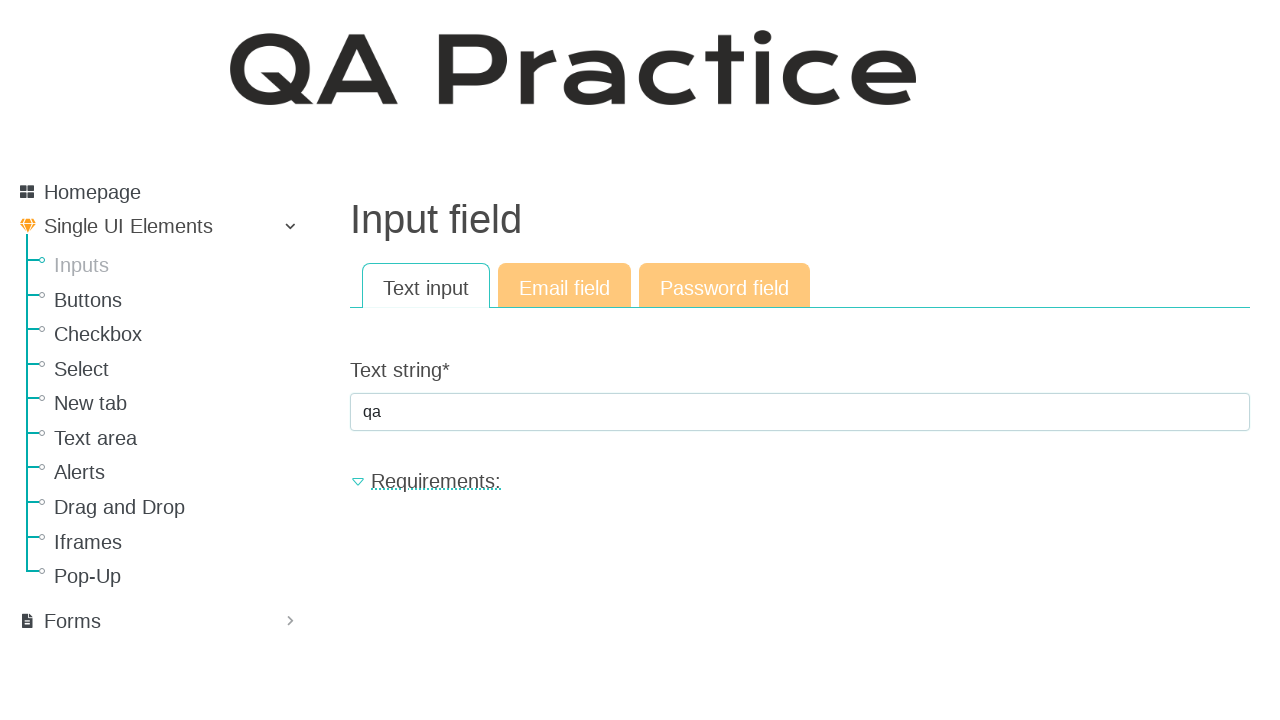

Pressed Enter to submit the form on #id_text_string
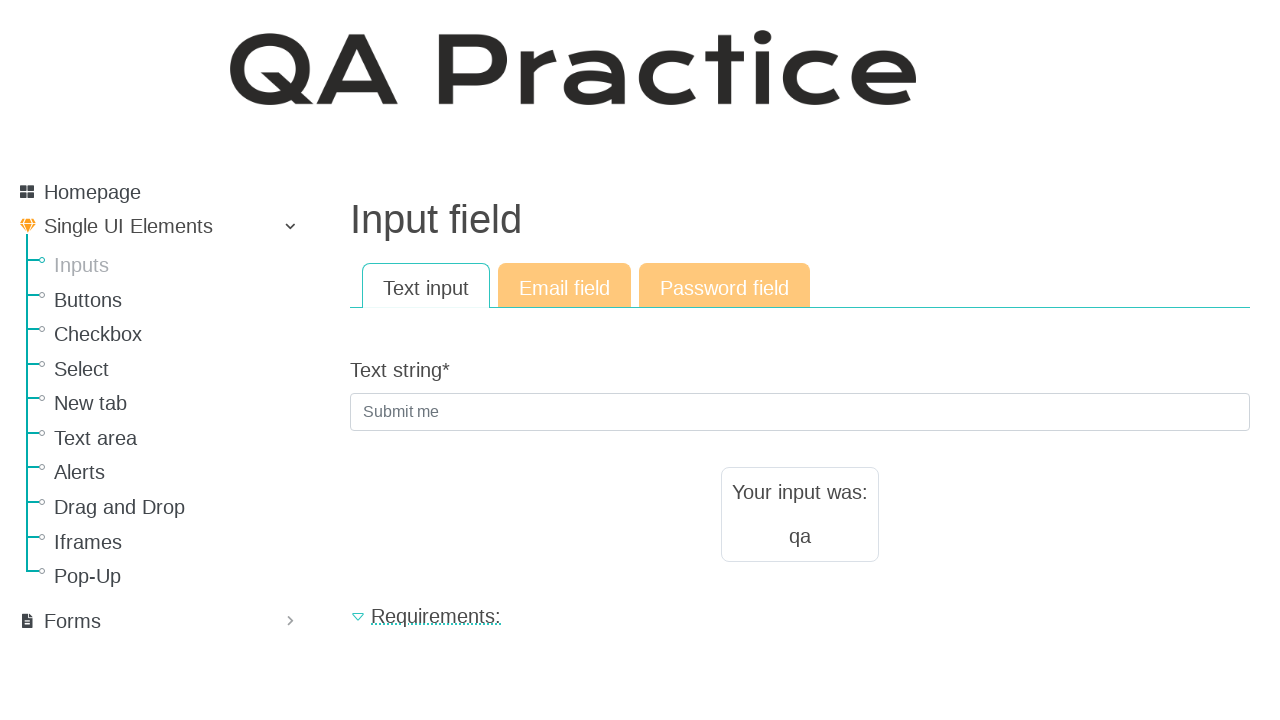

Result text element loaded
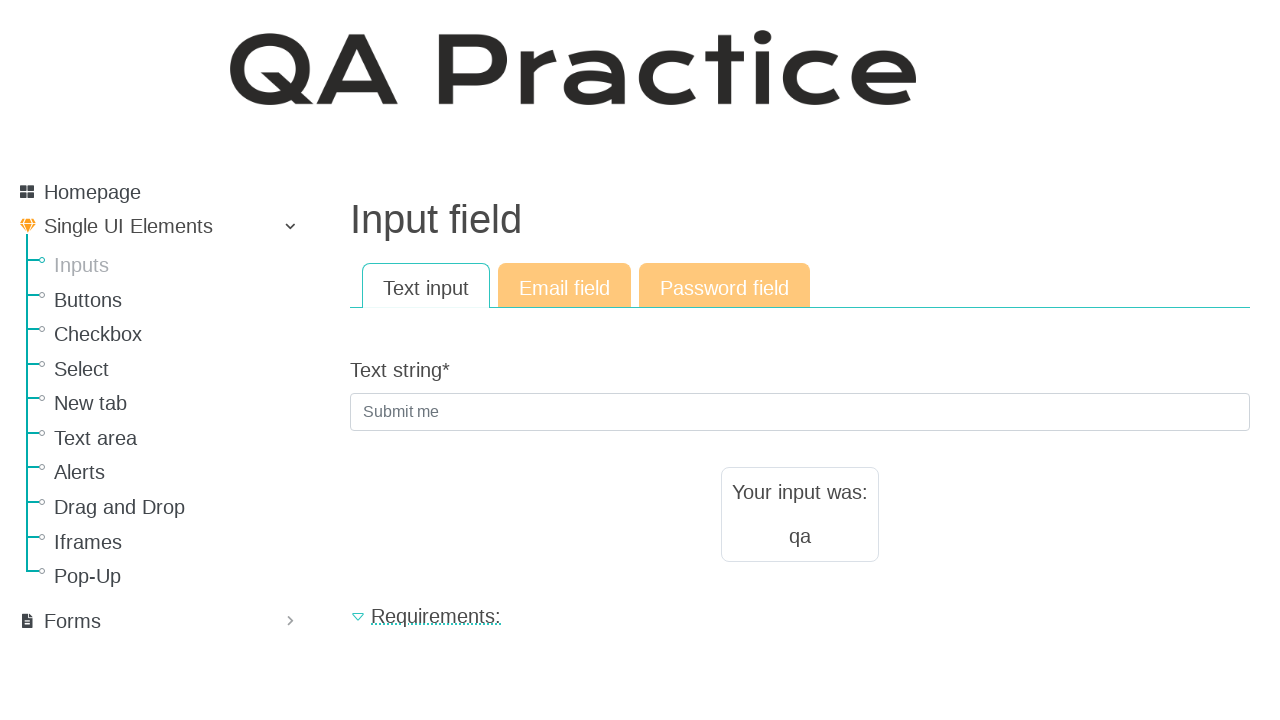

Verified result text matches input 'qa'
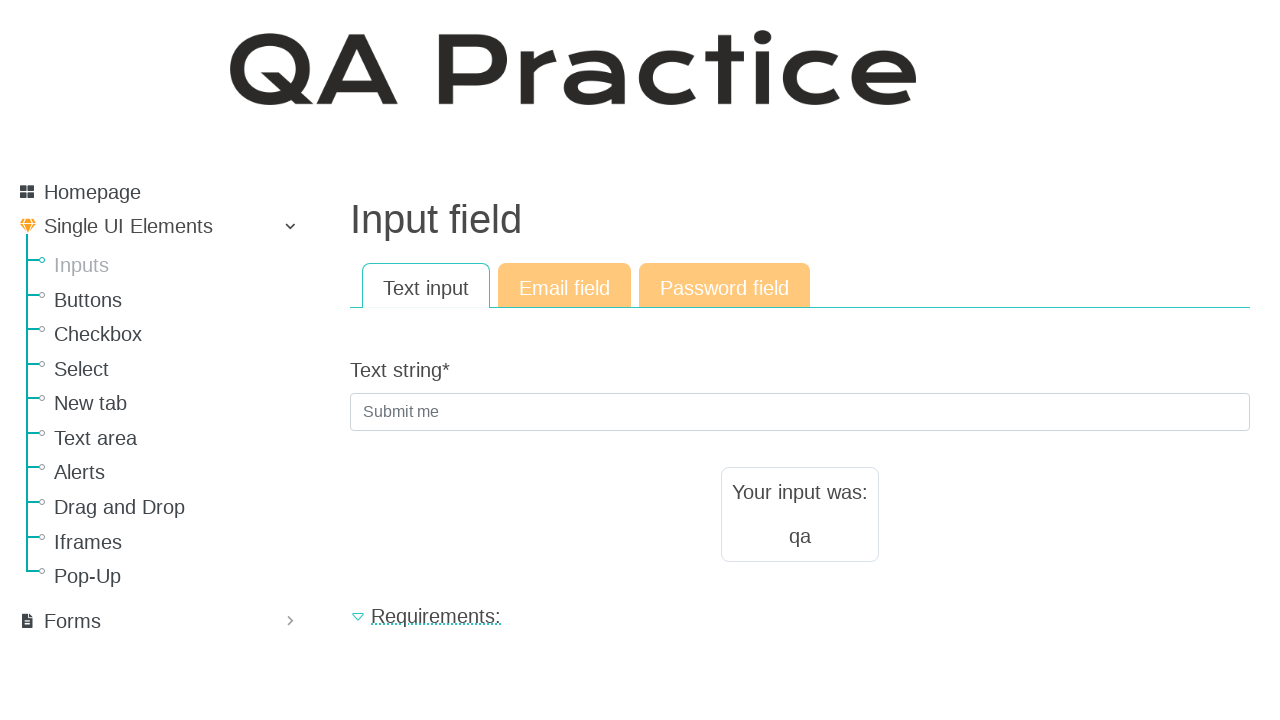

Clicked header button at (800, 616) on #req_header
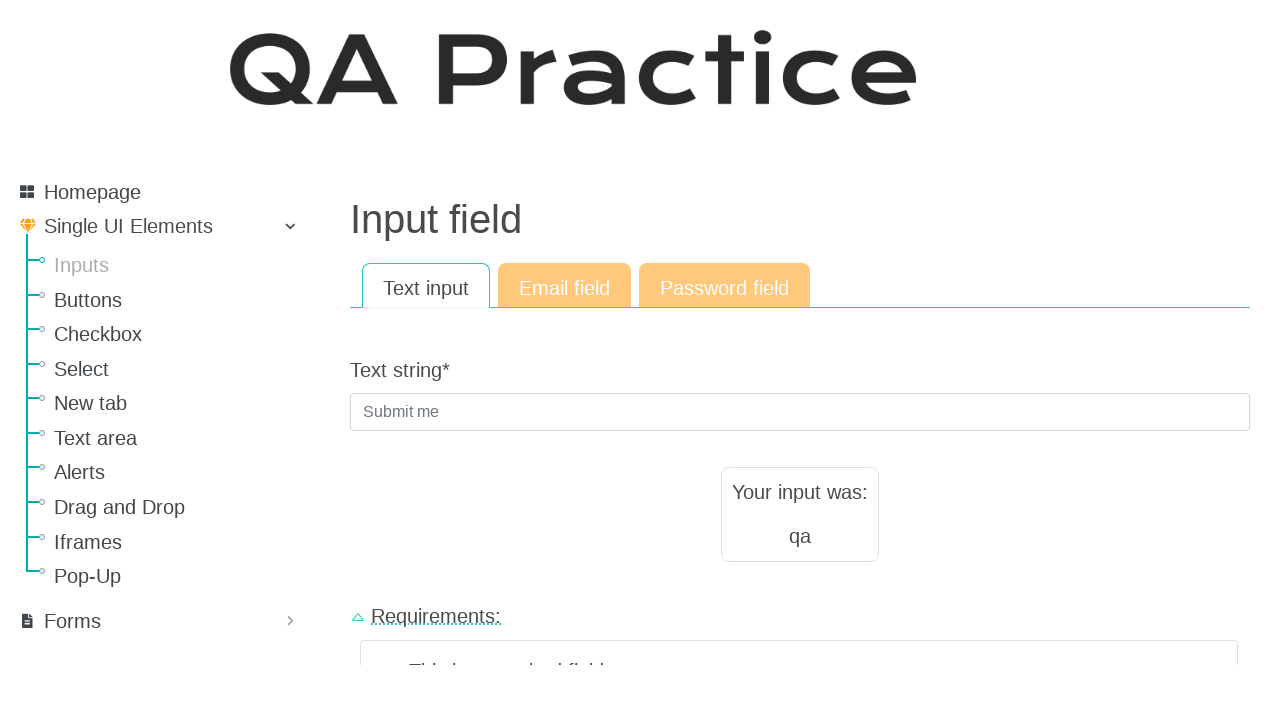

Page loaded after header button click
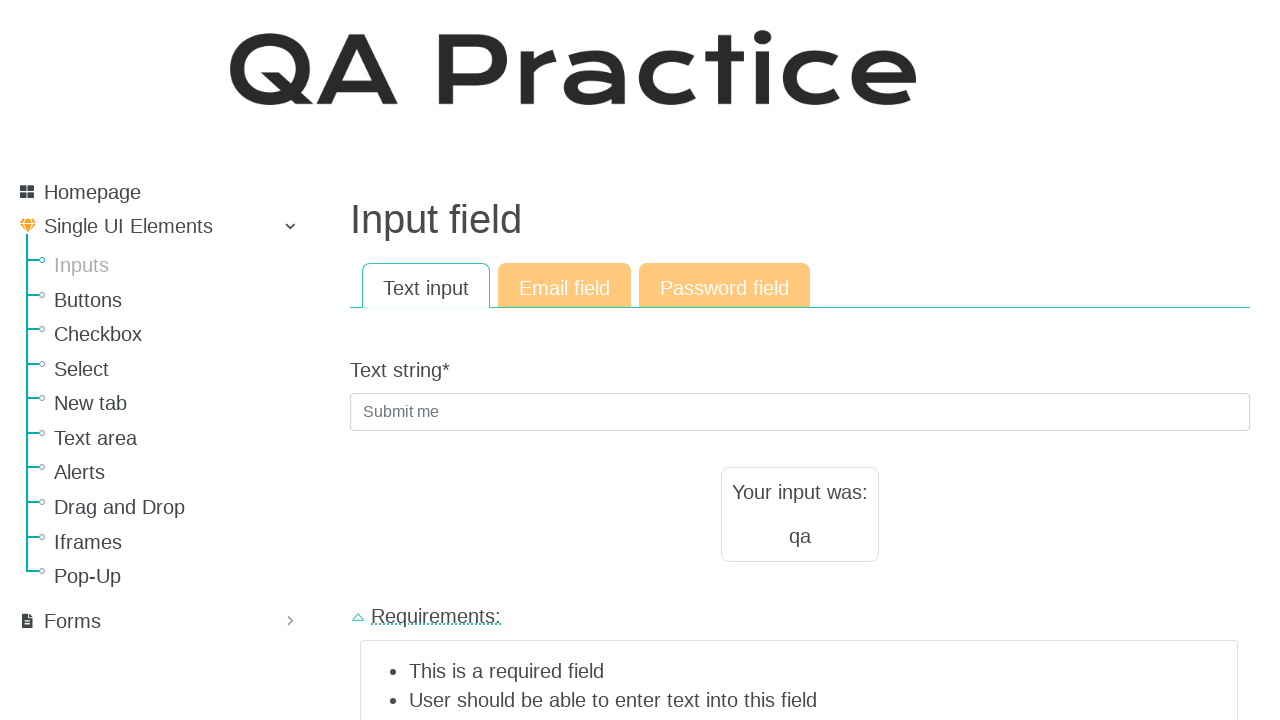

Clicked Contact link at (68, 625) on a:has-text('Contact')
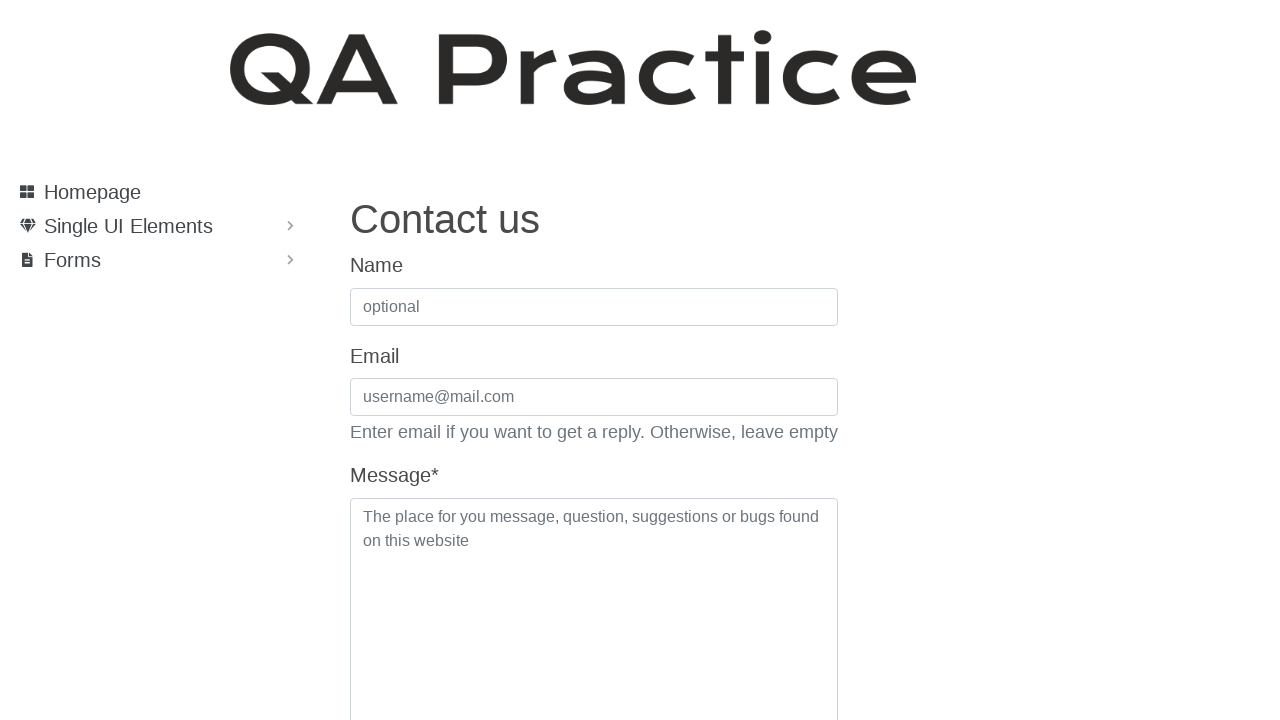

Contact page loaded
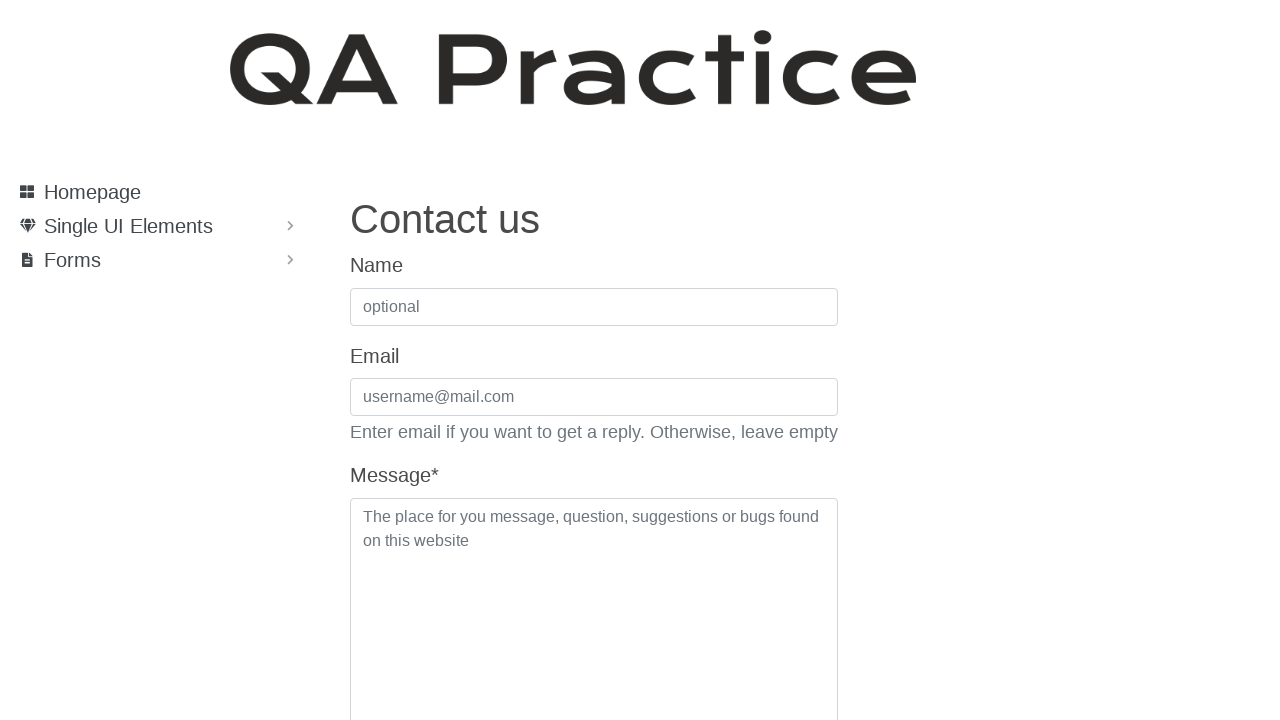

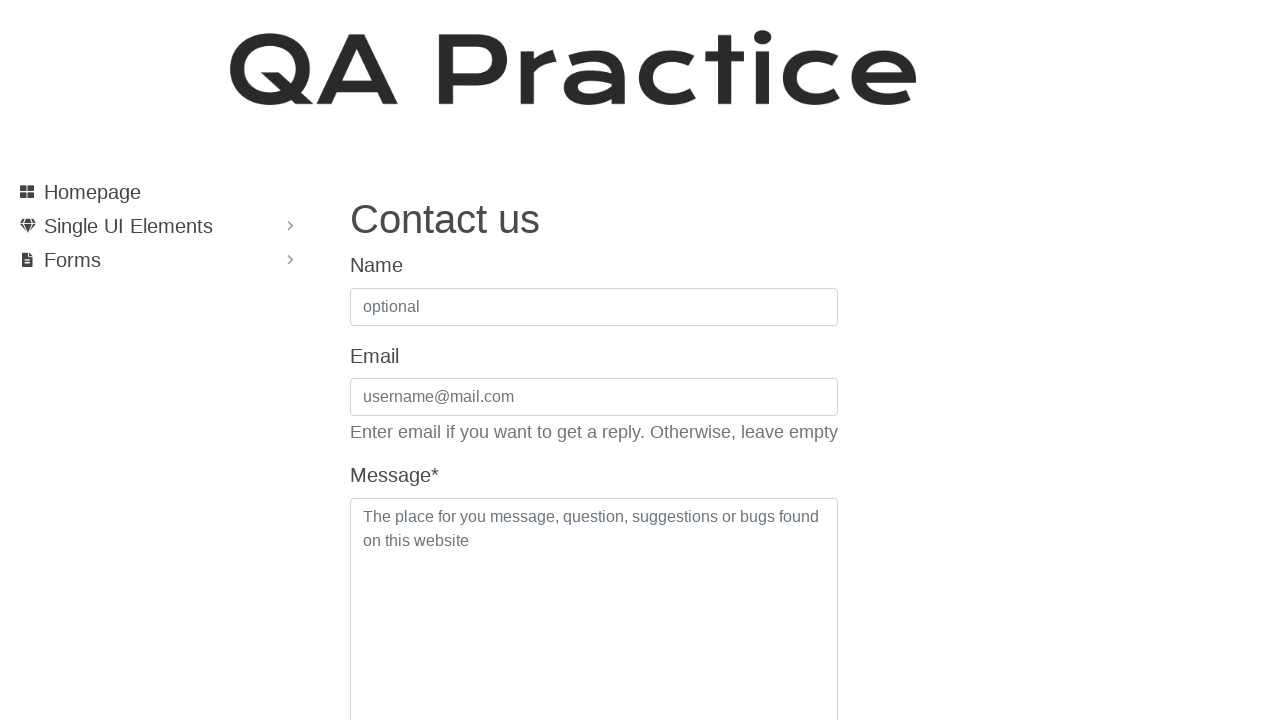